Tests that other controls are hidden when editing a todo item

Starting URL: https://demo.playwright.dev/todomvc

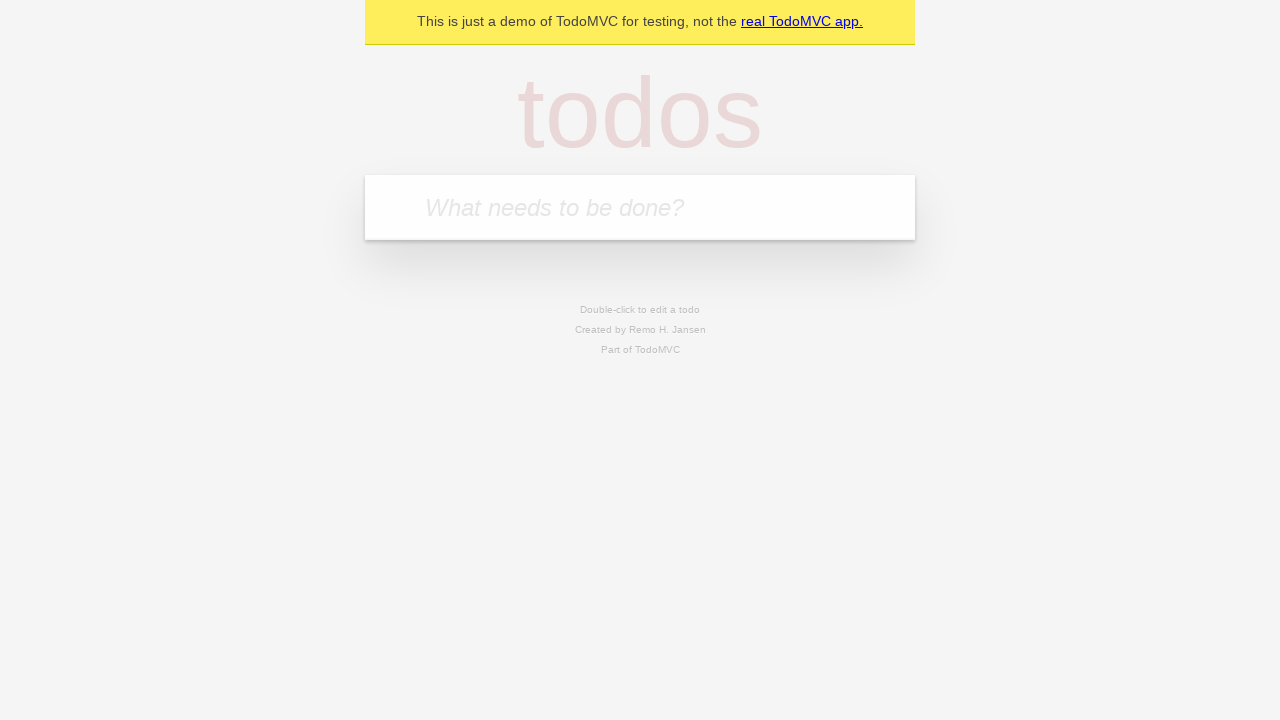

Filled first todo input with 'buy some cheese' on .new-todo
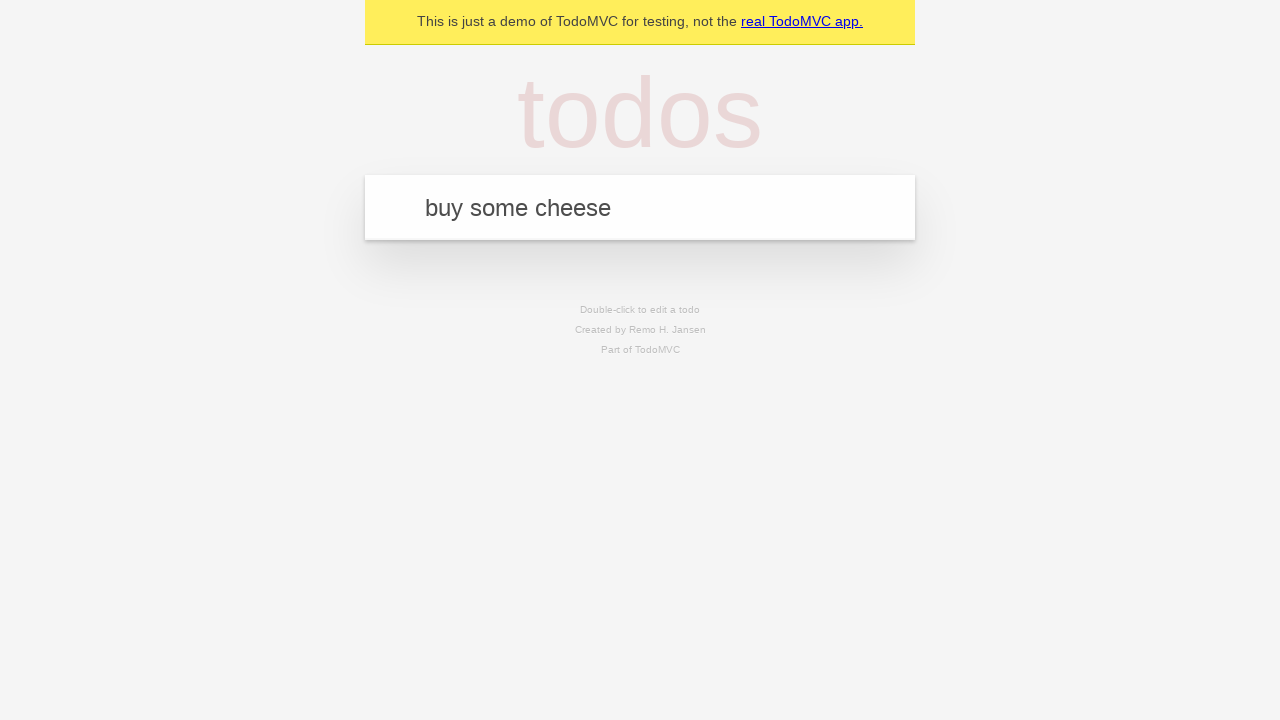

Pressed Enter to create first todo item on .new-todo
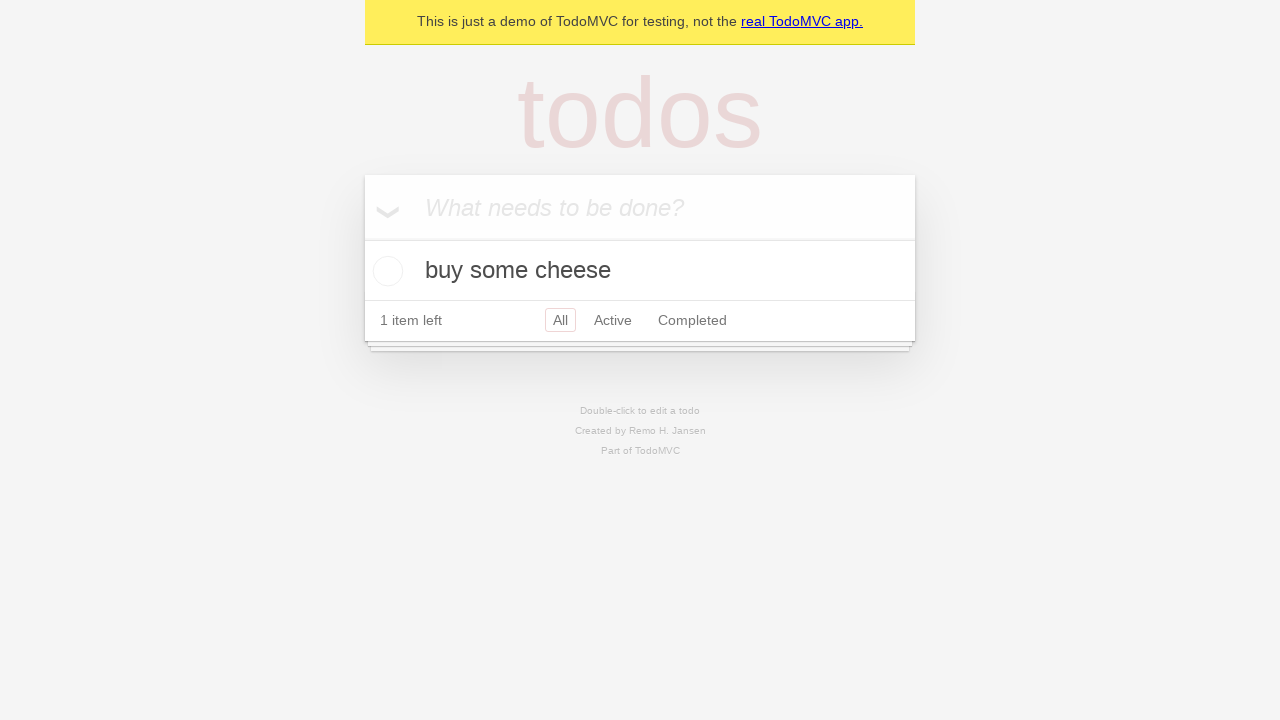

Filled second todo input with 'feed the cat' on .new-todo
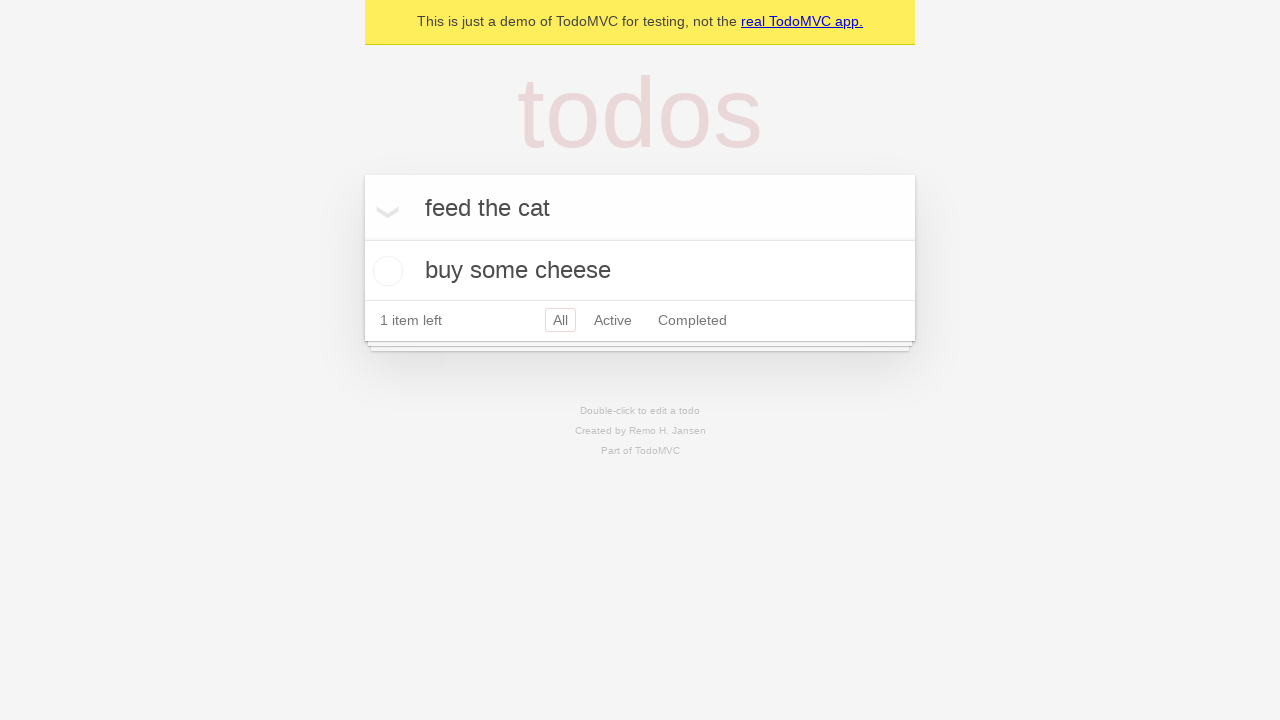

Pressed Enter to create second todo item on .new-todo
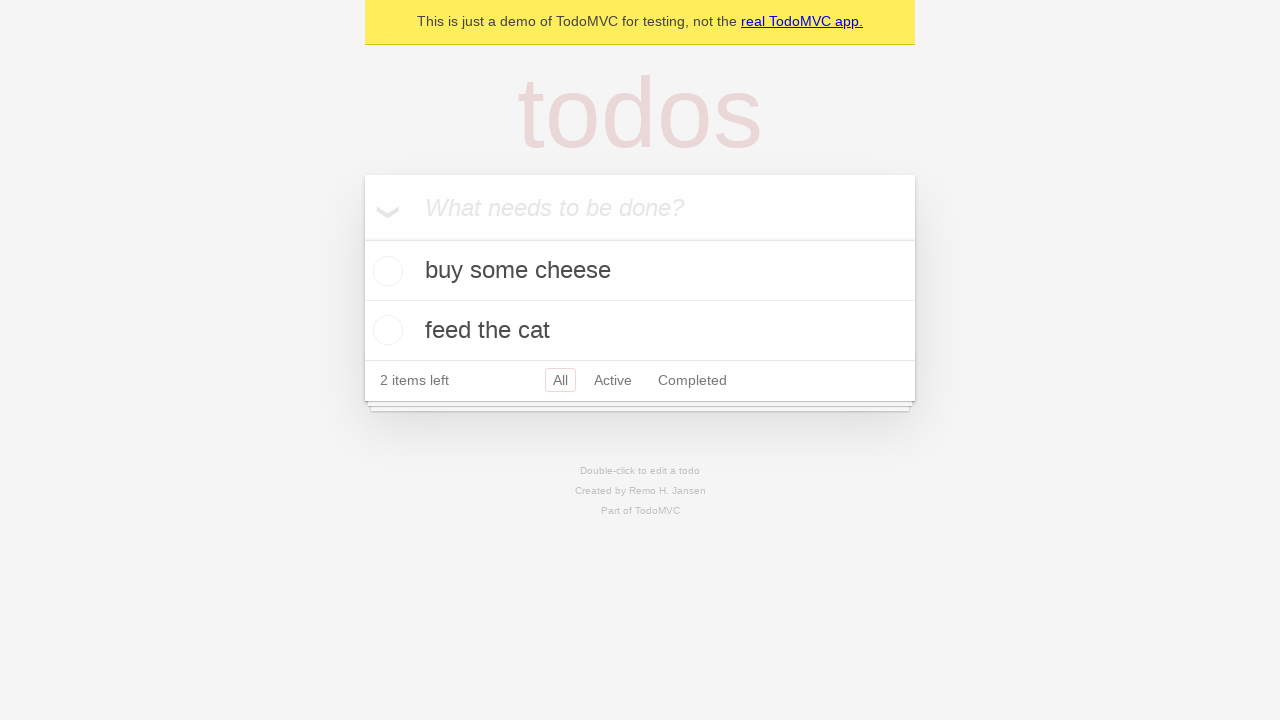

Filled third todo input with 'book a doctors appointment' on .new-todo
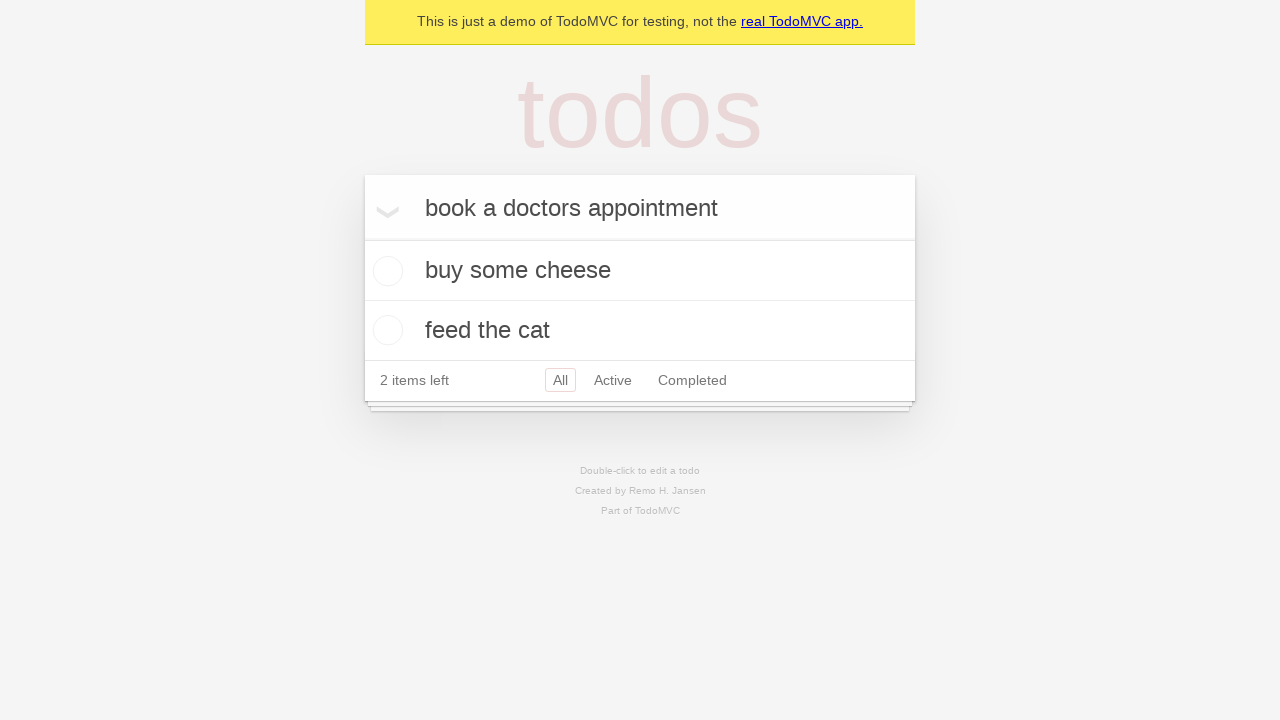

Pressed Enter to create third todo item on .new-todo
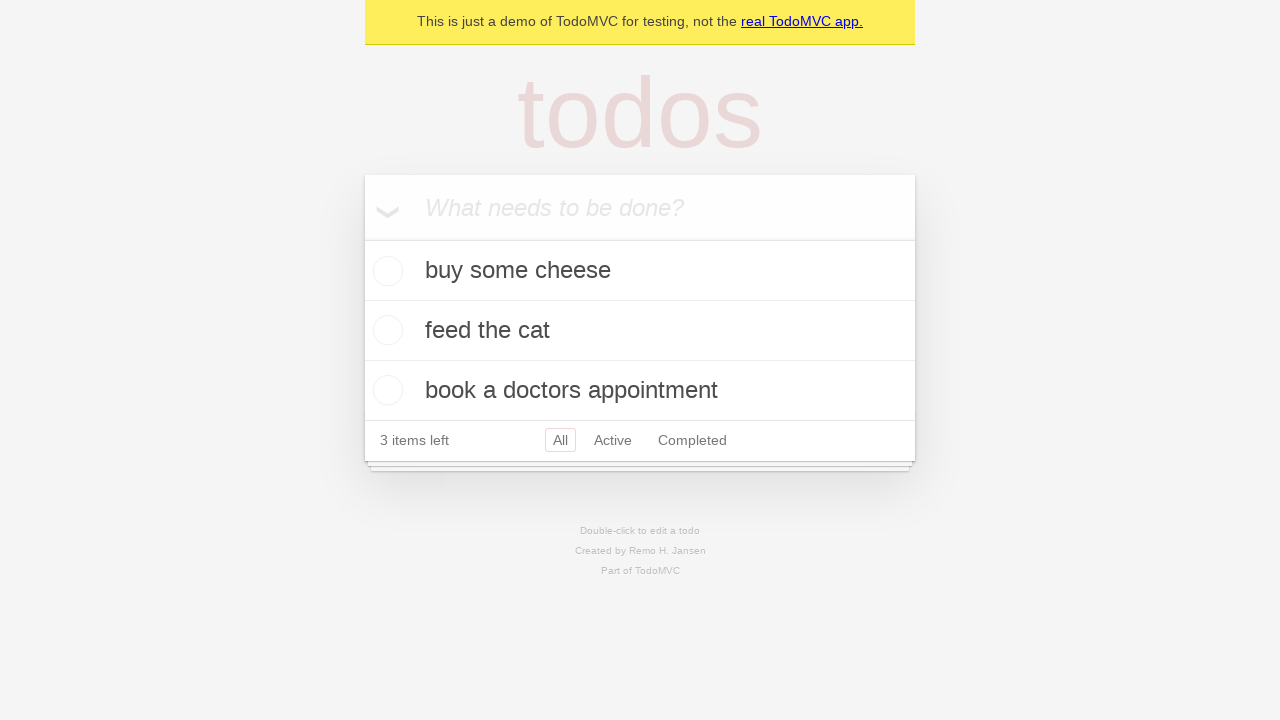

Located the second todo item for editing
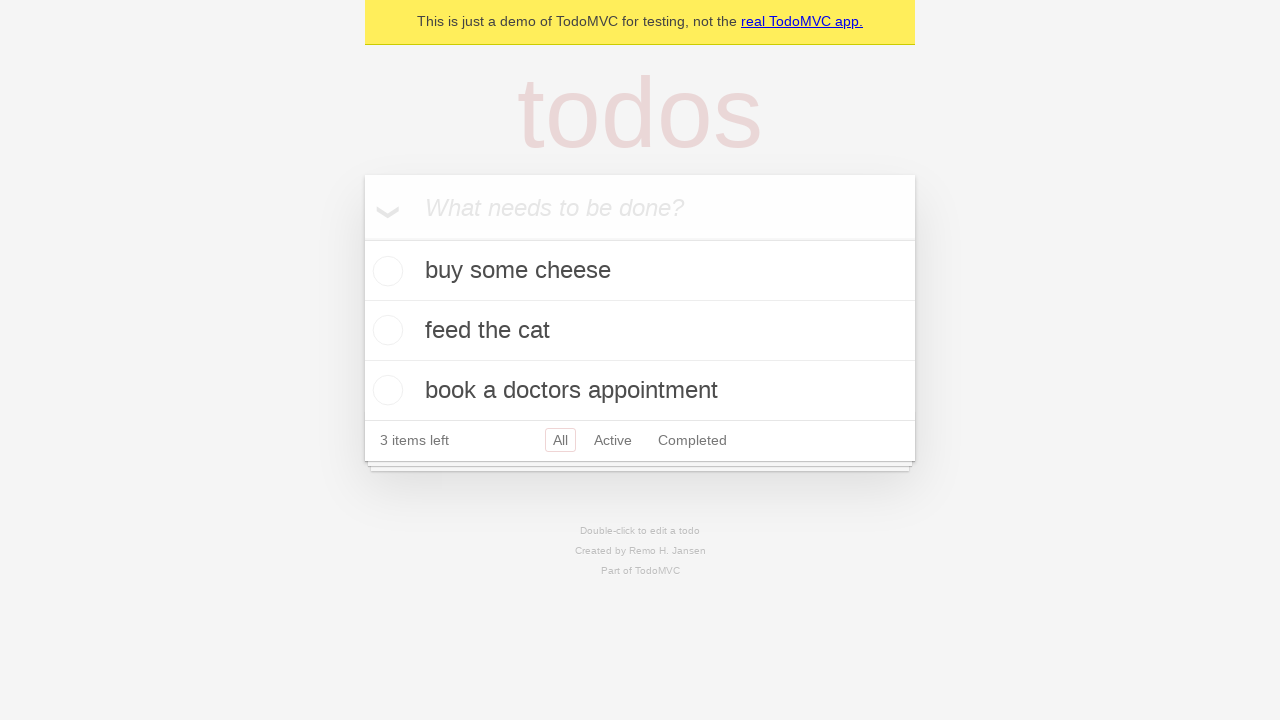

Double-clicked second todo item to enter edit mode at (640, 331) on .todo-list li >> nth=1
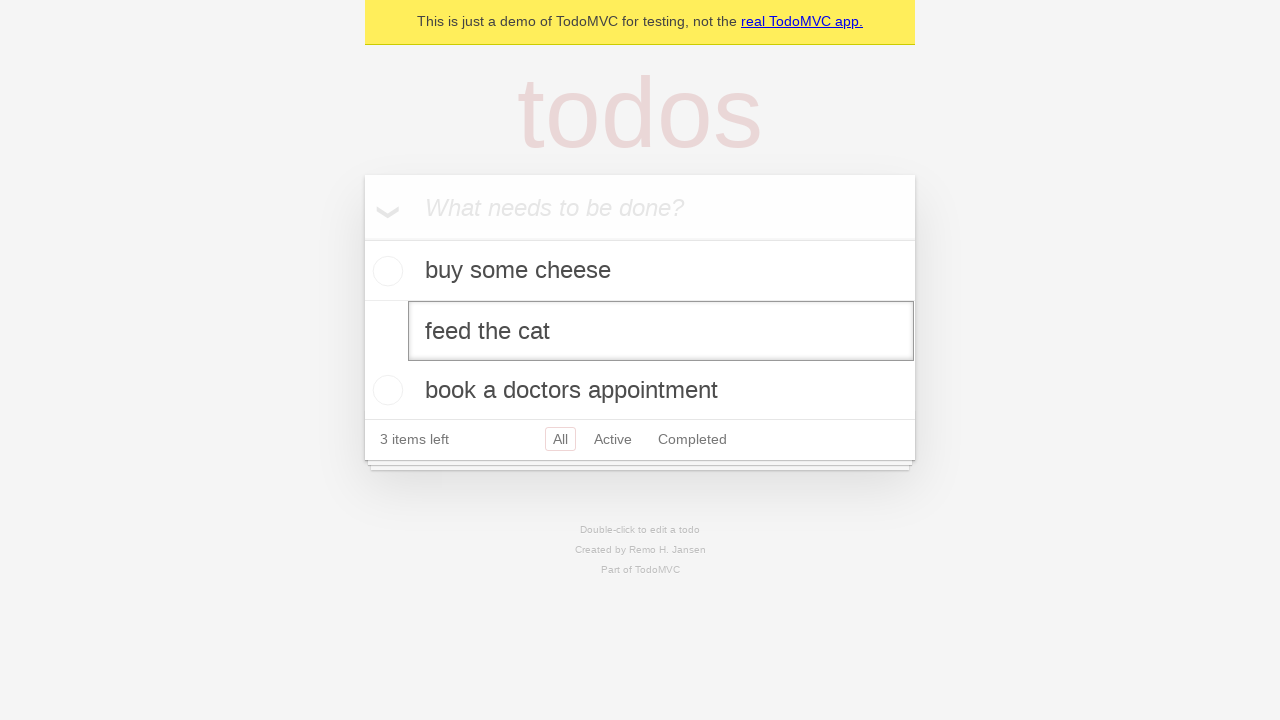

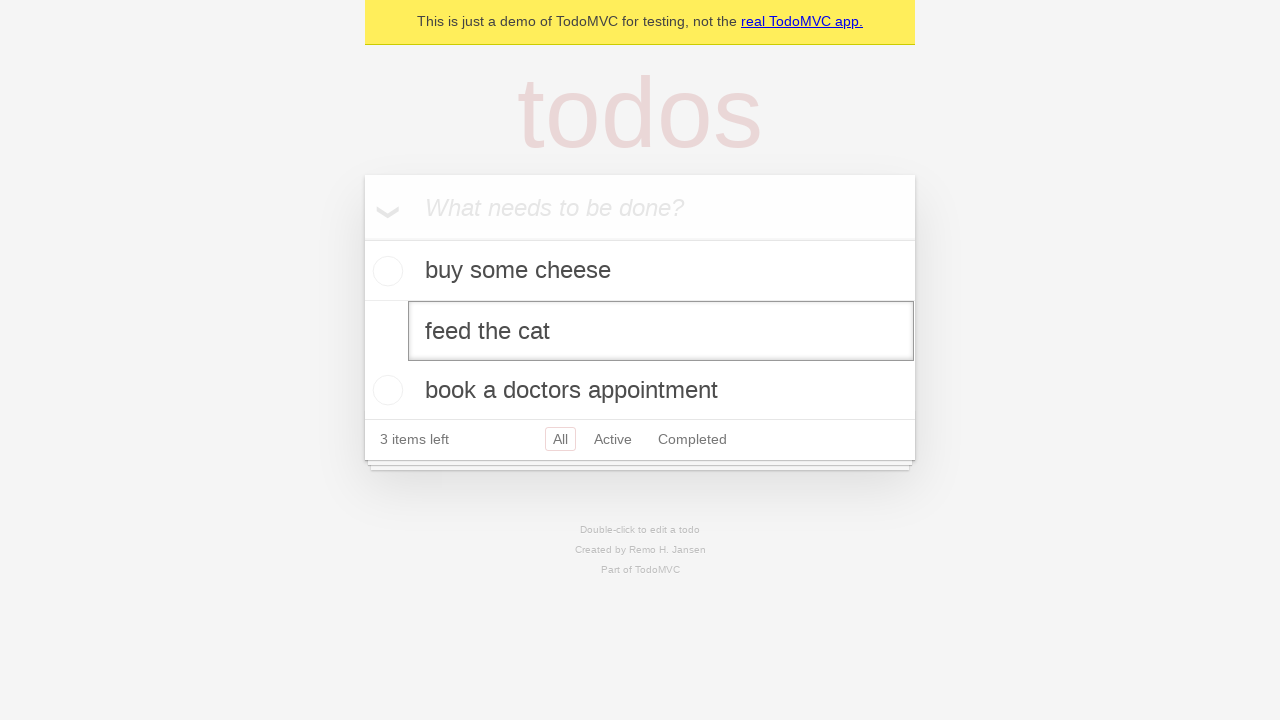